Tests a banking demo by navigating to NetBank, entering a transfer amount, and completing the transfer to view receipt details

Starting URL: https://agileway.com.au/demo/

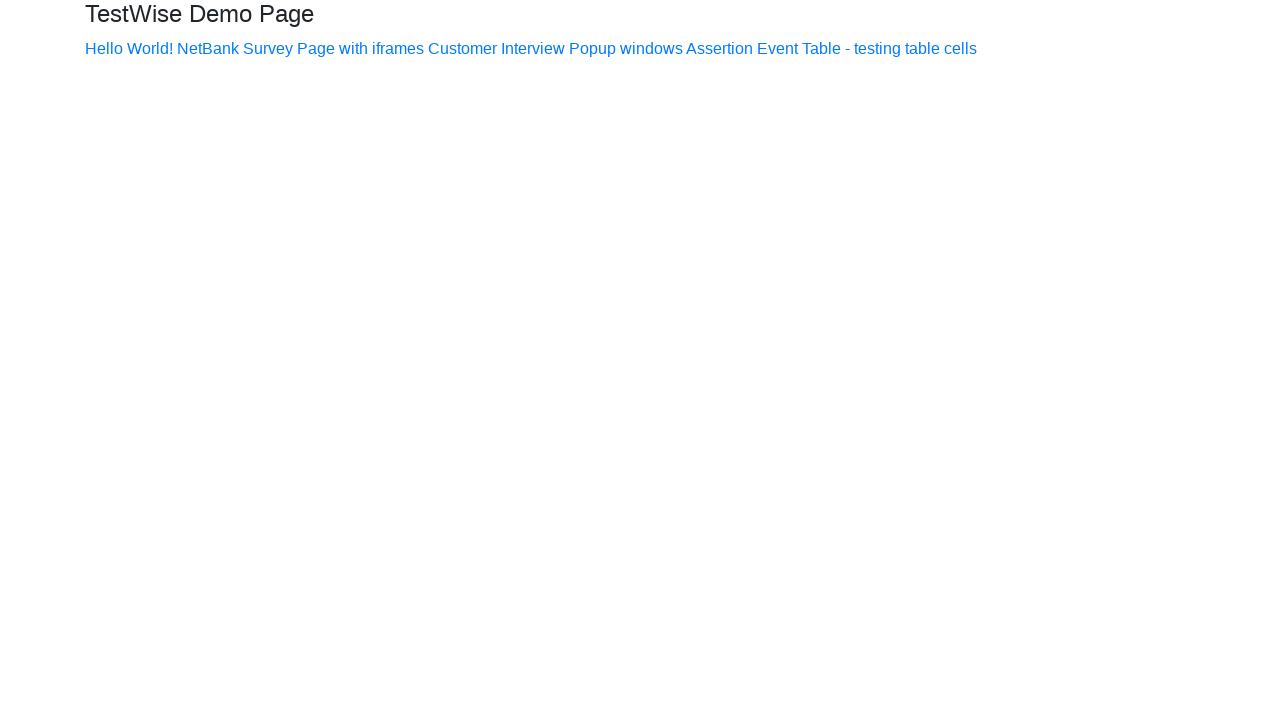

Clicked on NetBank link at (208, 48) on xpath=//a[text()='NetBank']
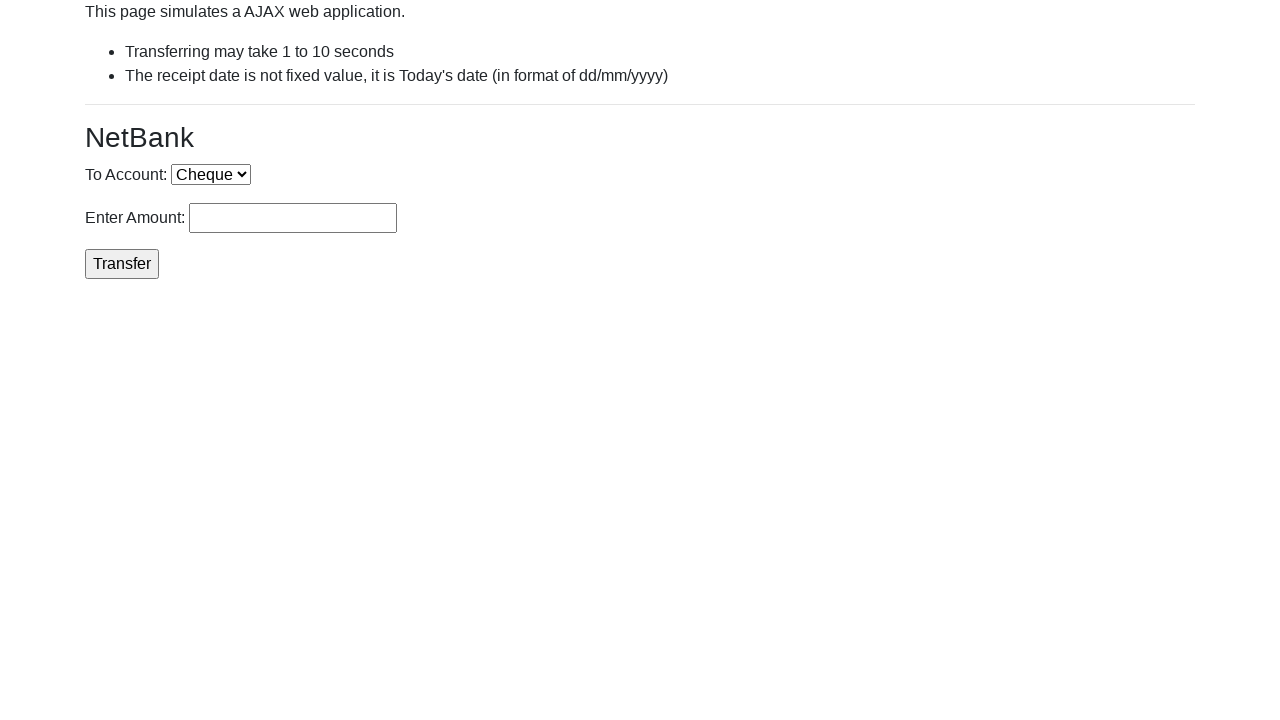

Entered transfer amount of 5000 on input[name='amount']
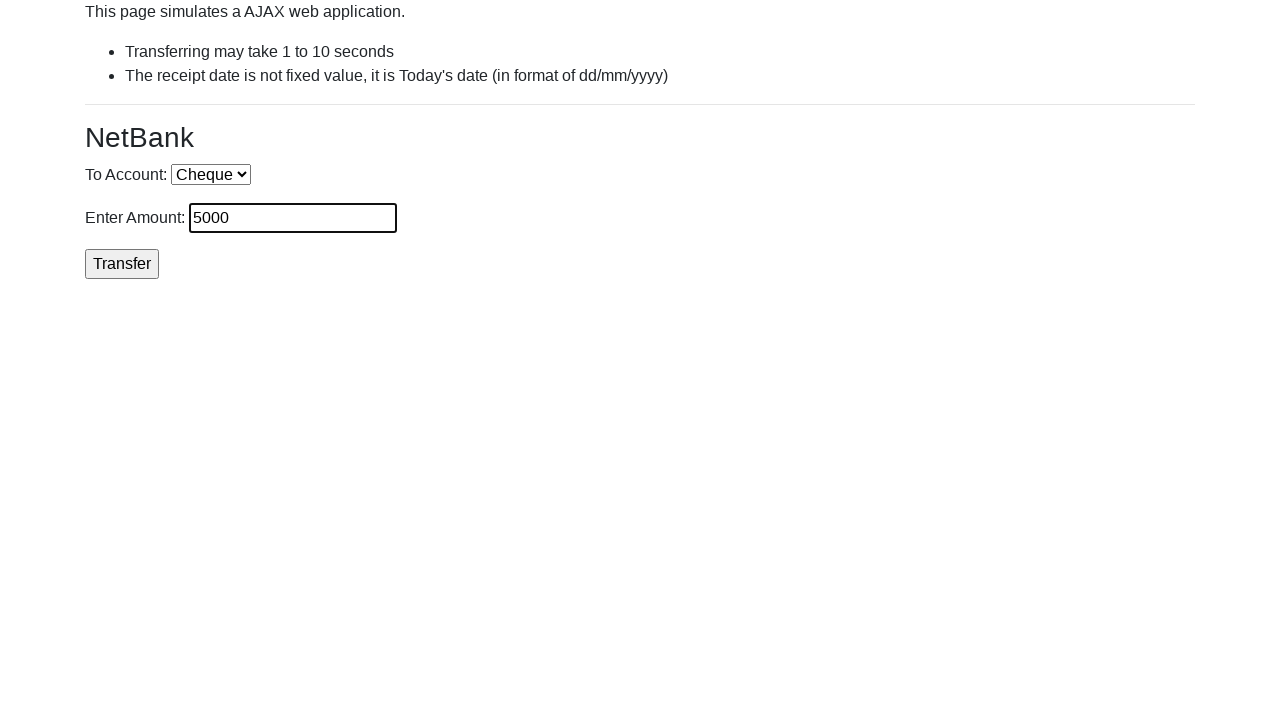

Clicked Transfer button to complete the transfer at (122, 264) on xpath=//input[@value='Transfer']
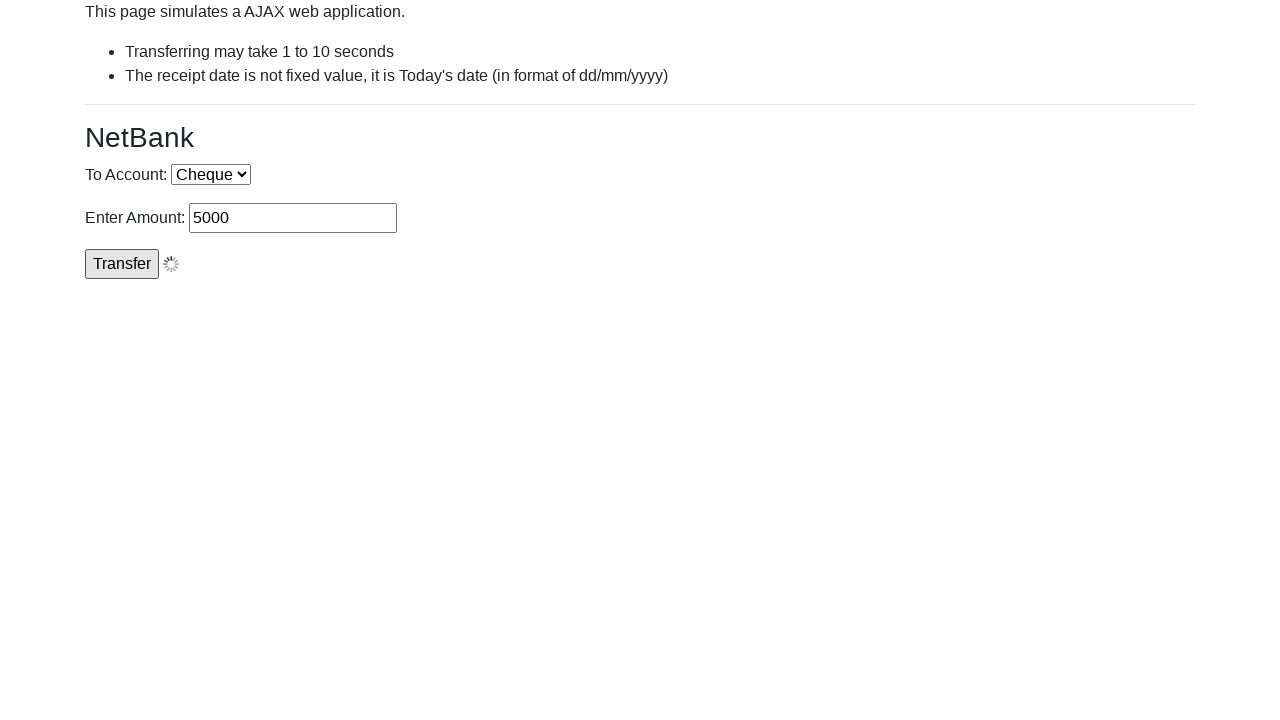

Receipt number element loaded
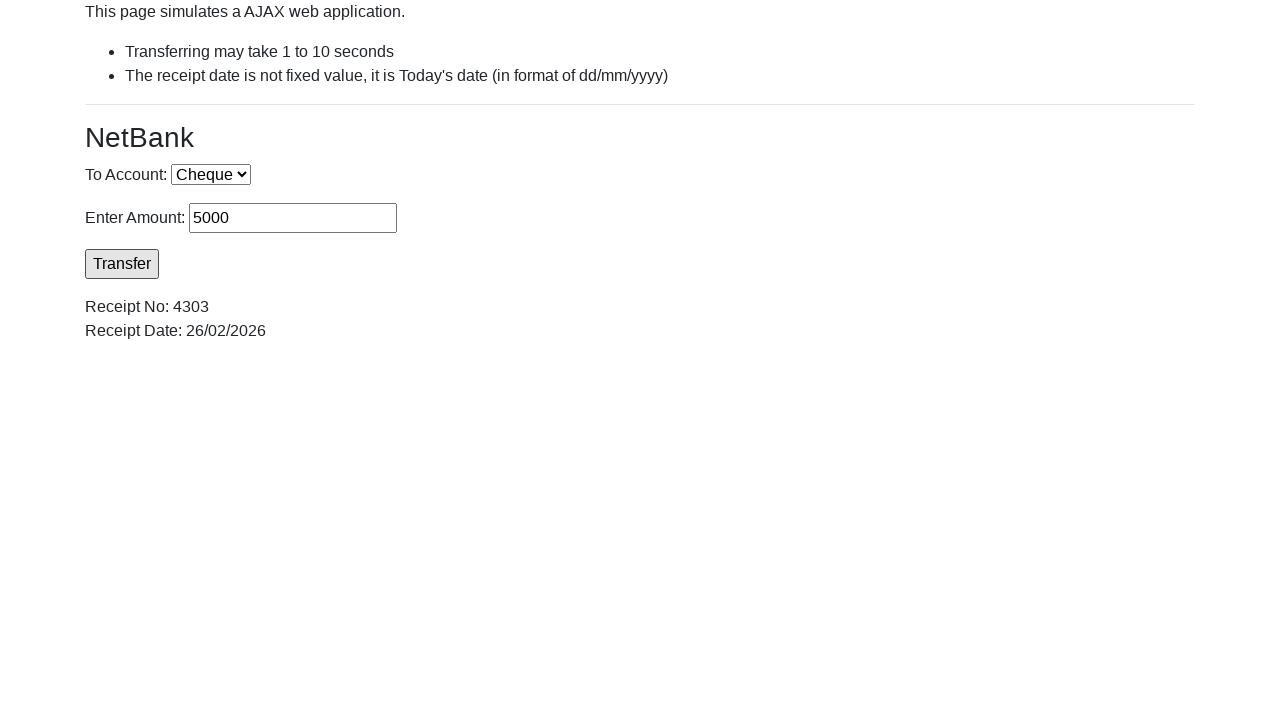

Receipt date element loaded, transfer receipt displayed successfully
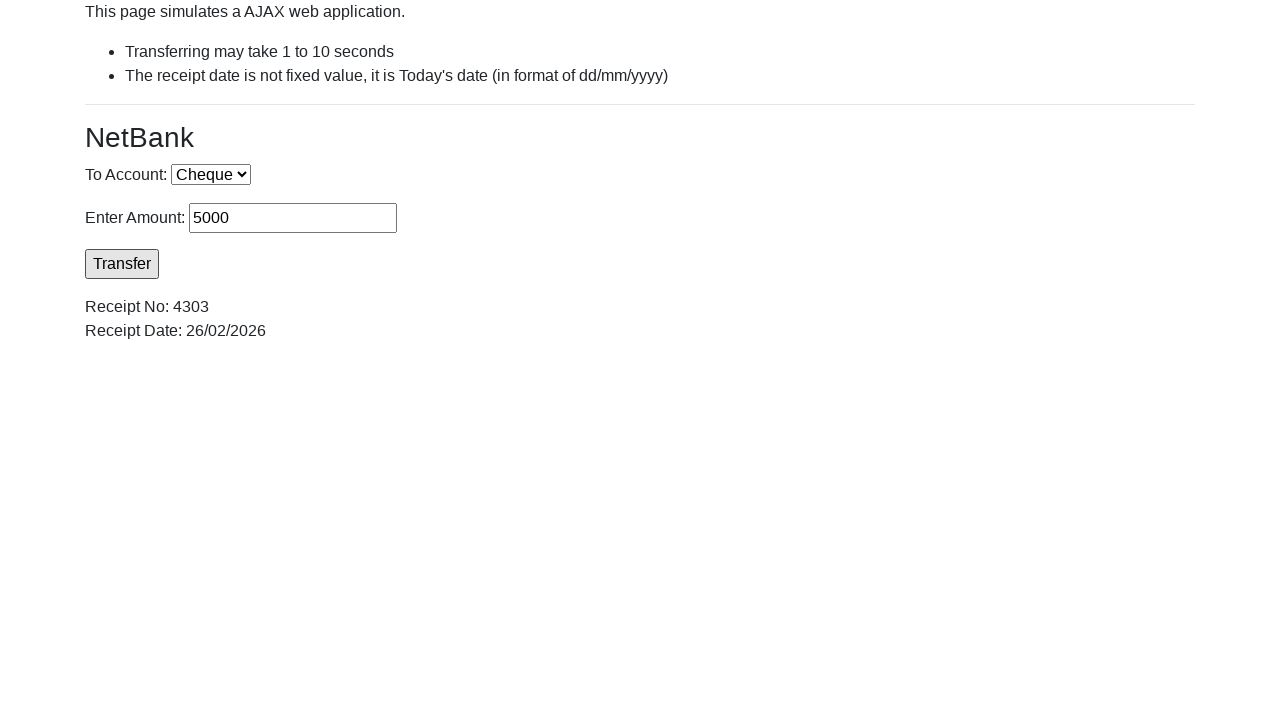

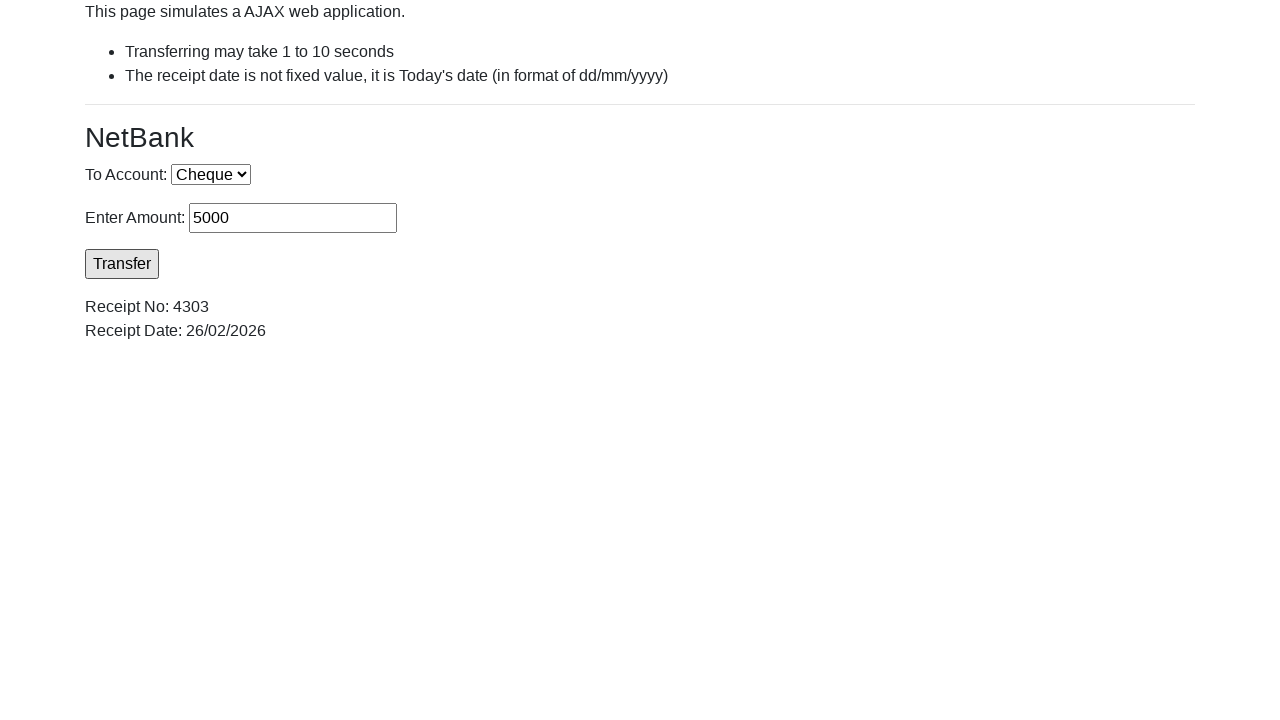